Navigates through multiple financial data pages on Rediff Money (gainers, sectors, indices) and verifies that data tables with rows and columns are present on each page.

Starting URL: https://money.rediff.com/gainers

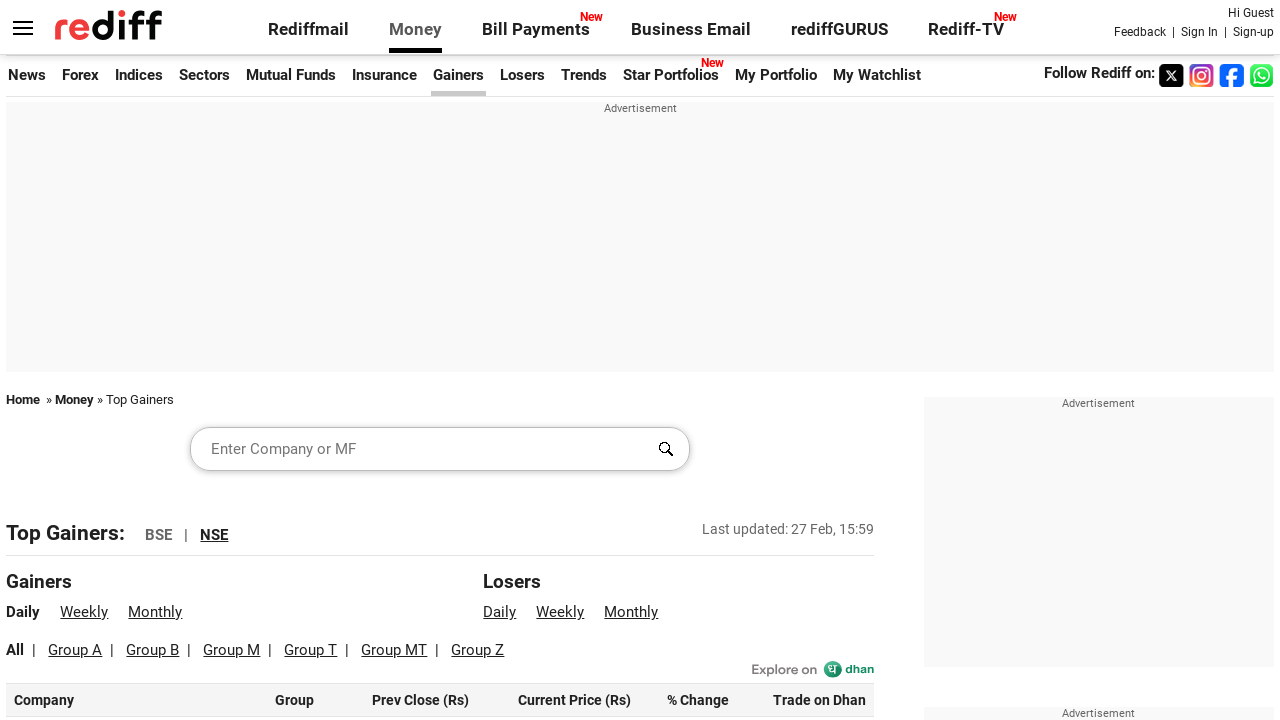

Waited for table rows to load on gainers page
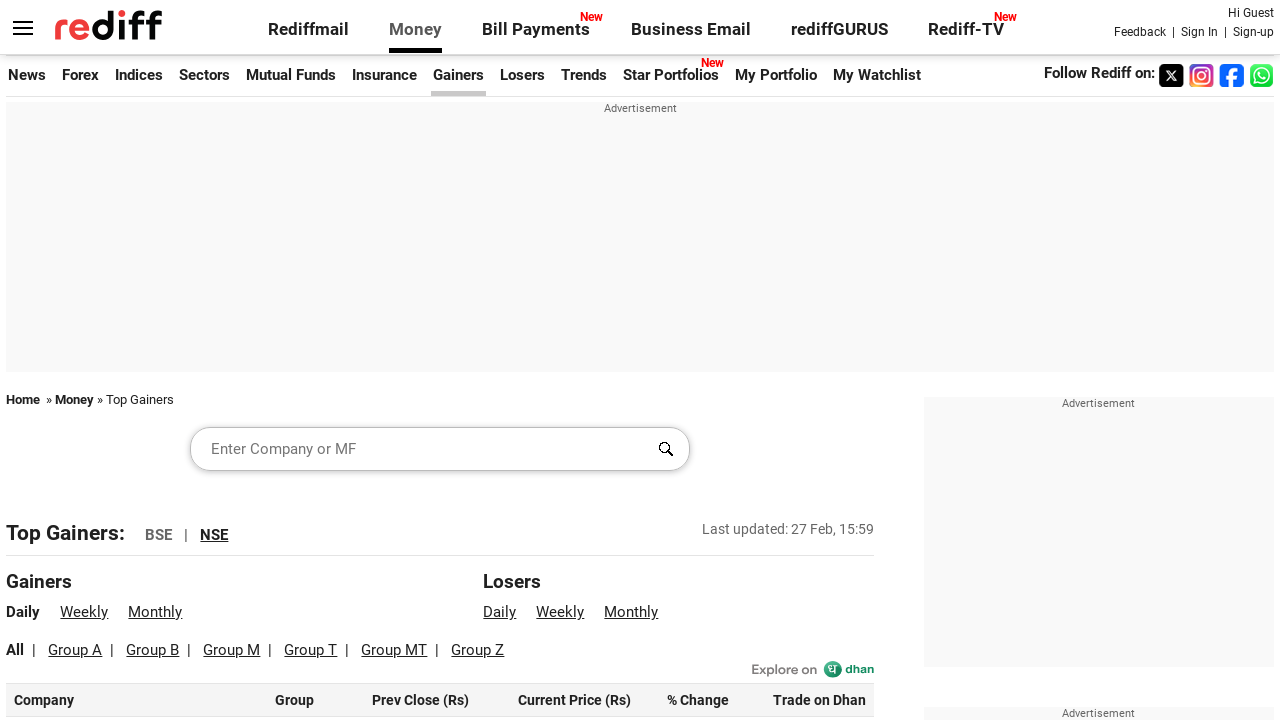

Verified table columns are present on gainers page
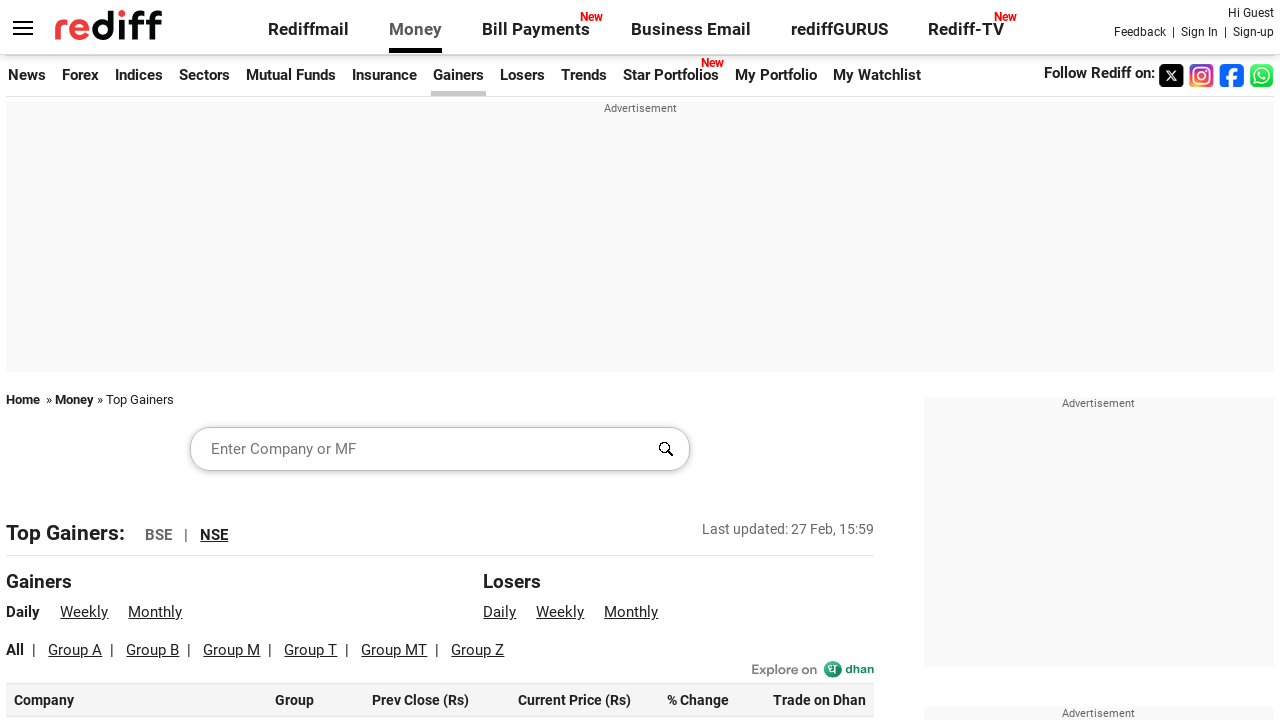

Navigated to sectors page
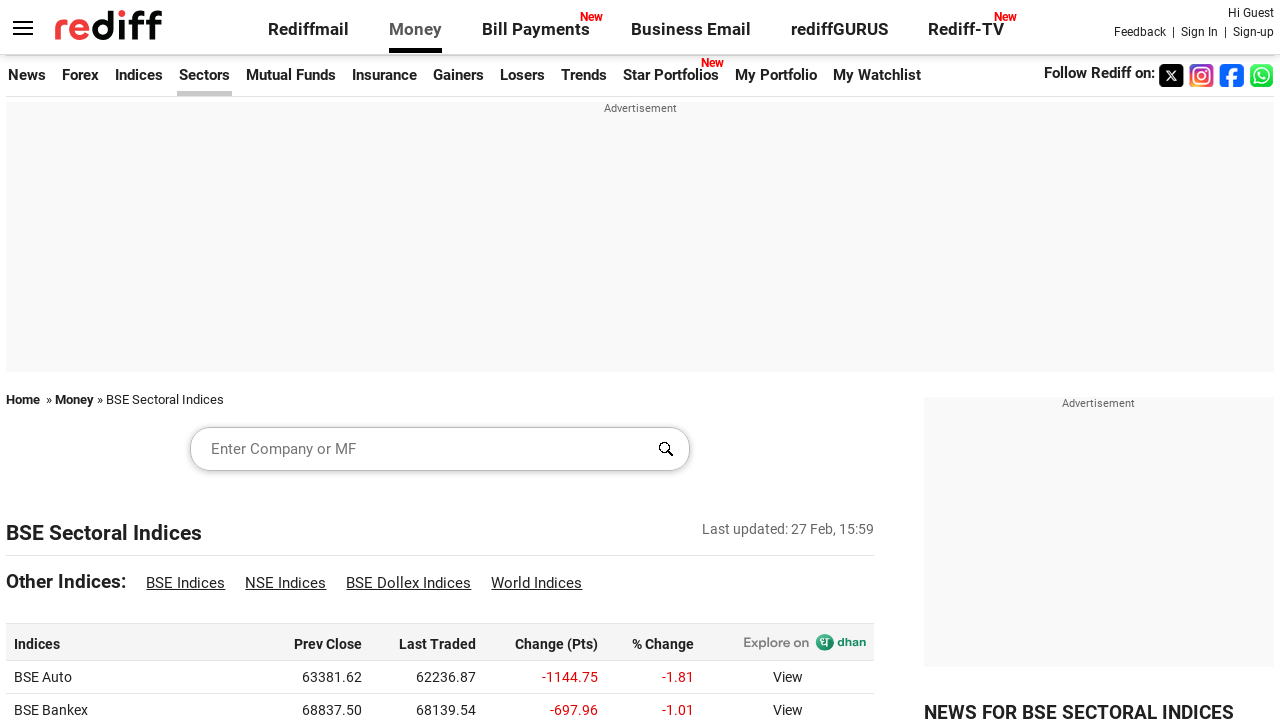

Waited for data table rows to load on sectors page
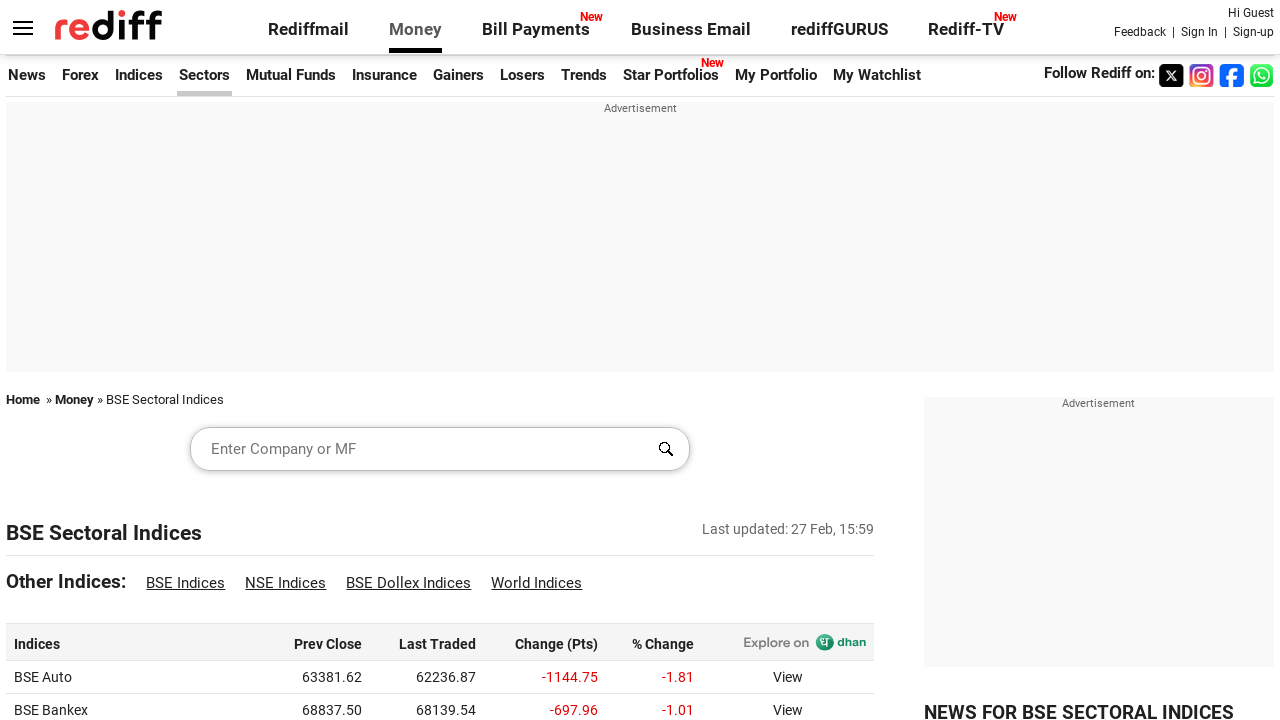

Navigated to indices page
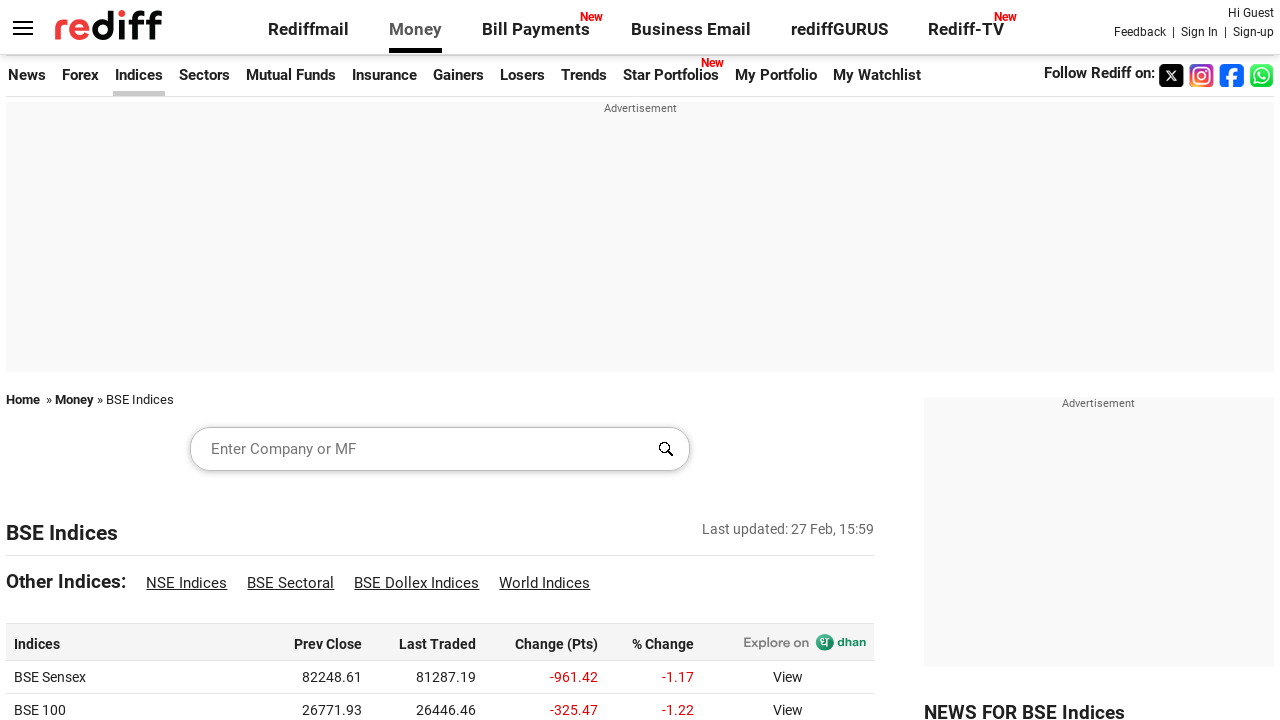

Waited for data table rows to load on indices page
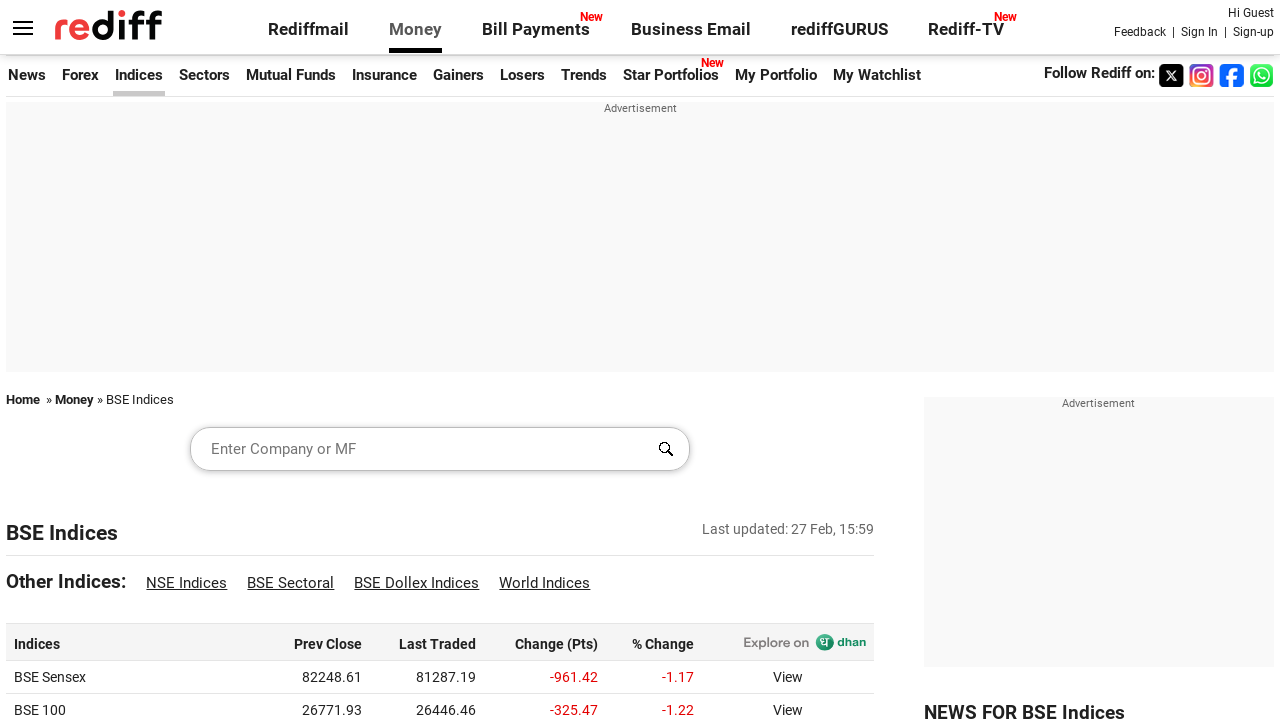

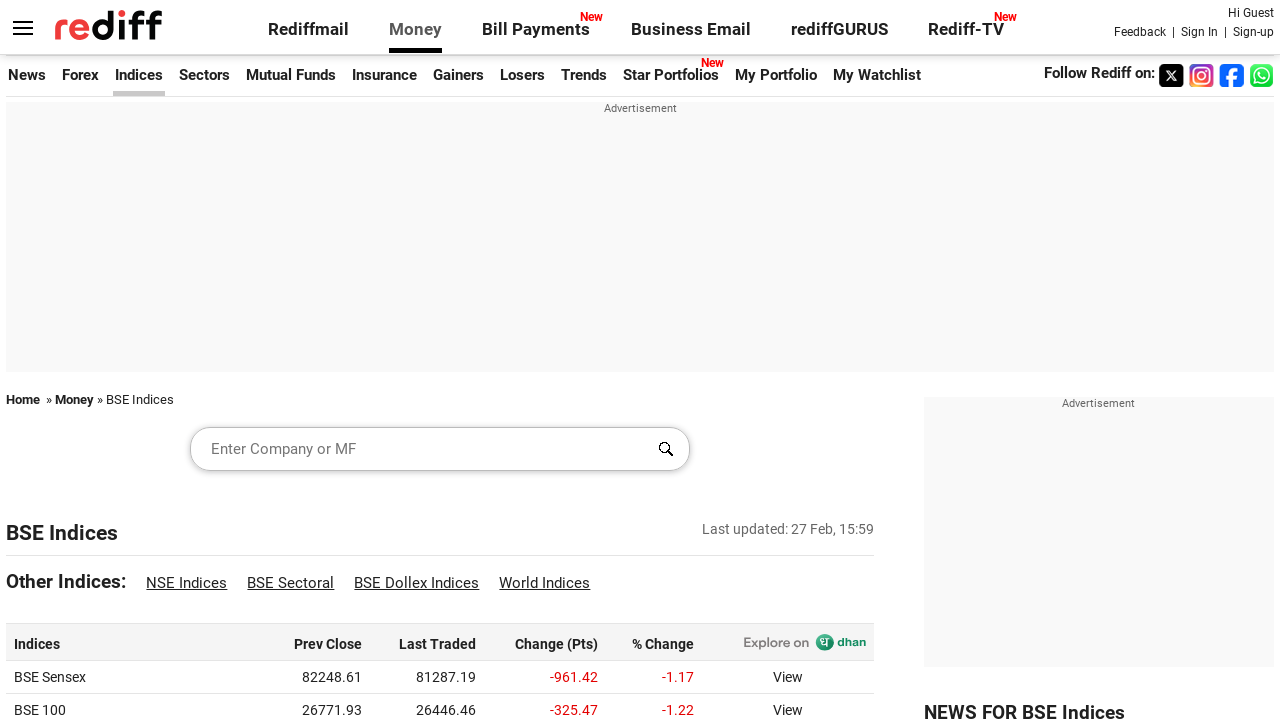